Tests percentage calculator functionality by navigating to the percent calculator page, entering values, and verifying the calculation result

Starting URL: http://www.calculator.net/

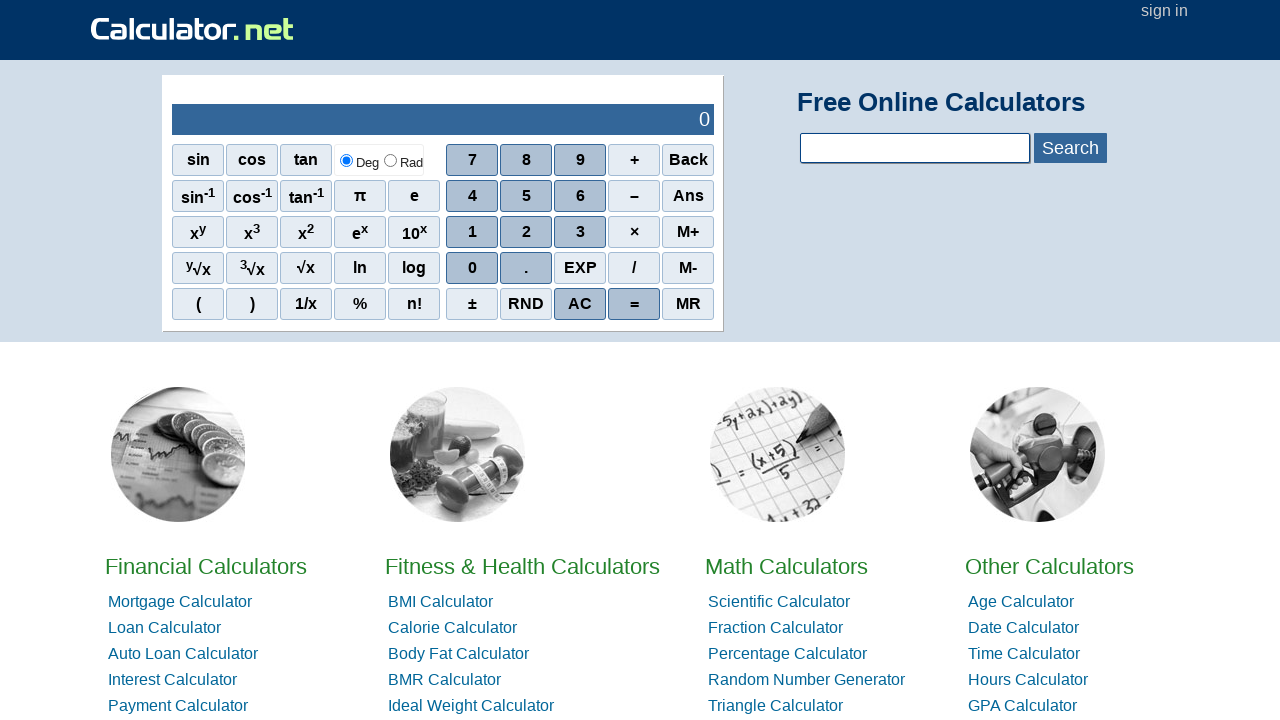

Clicked on Math Calculators link at (786, 566) on xpath=//*[@id="homelistwrap"]/div[3]/div[2]/a
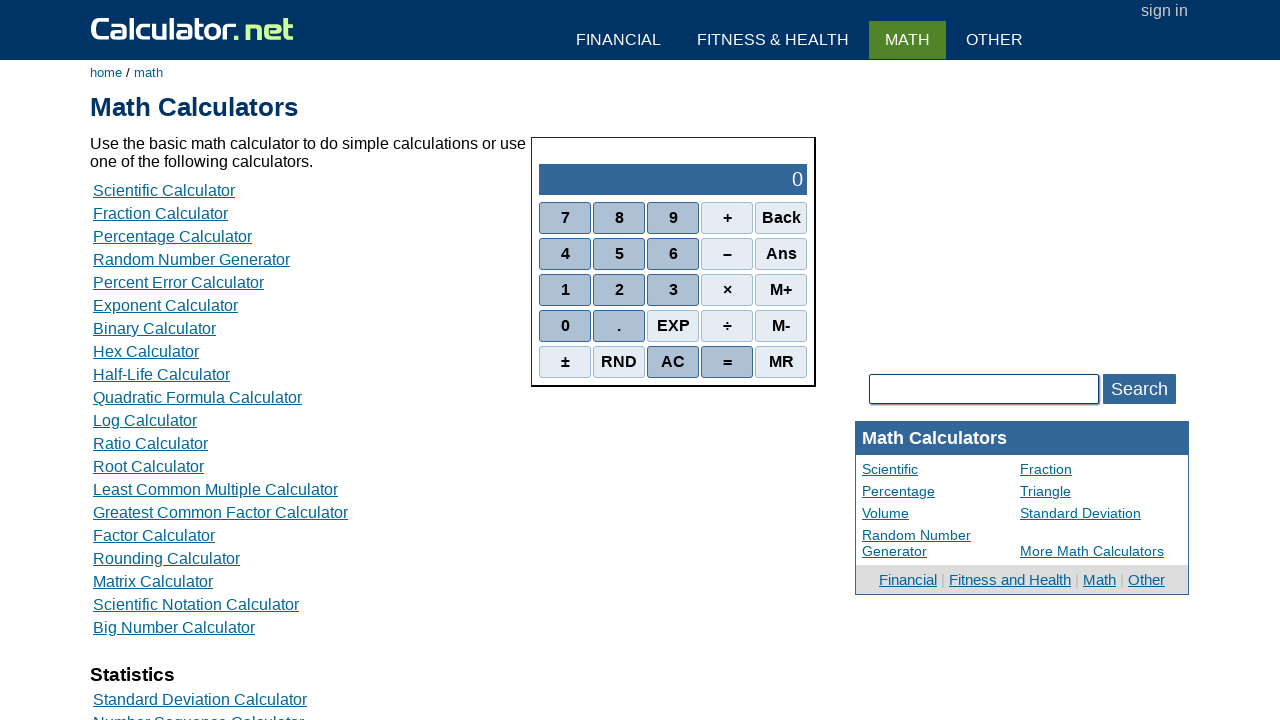

Clicked on Percent Calculators link at (172, 236) on xpath=//*[@id="content"]/table[2]/tbody/tr/td/div[3]/a
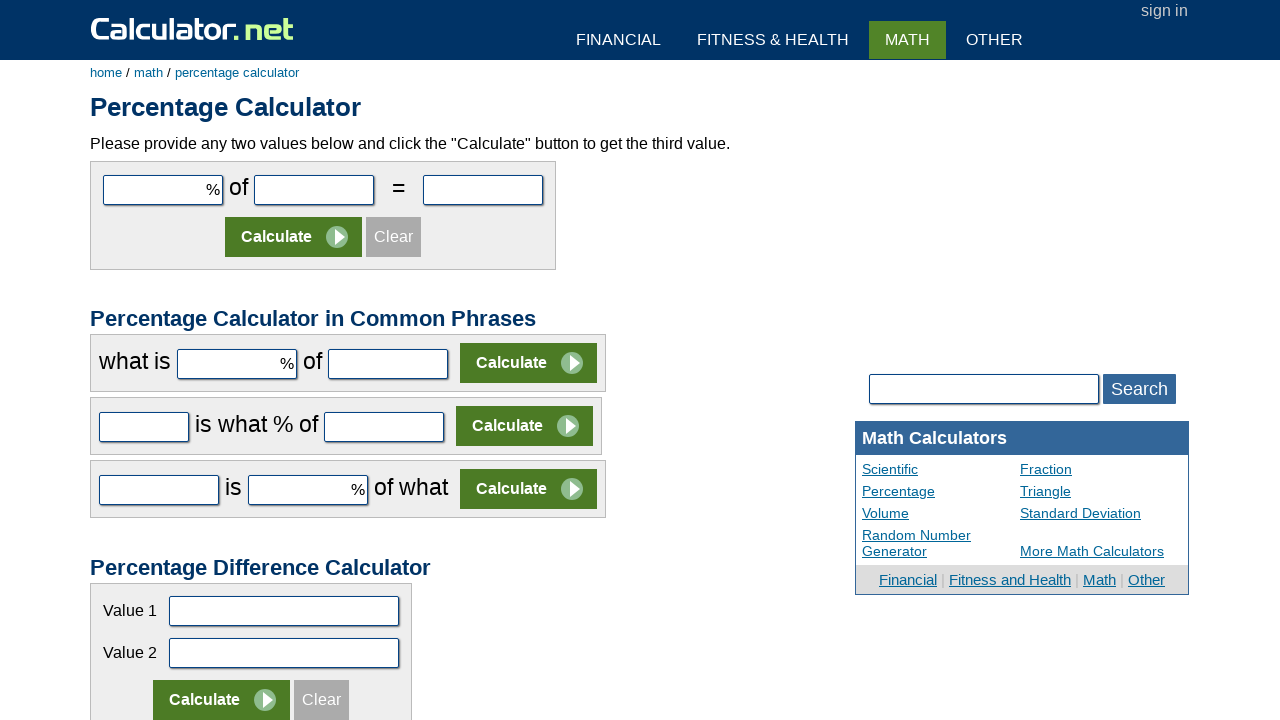

Entered value 10 in the first number field on #cpar1
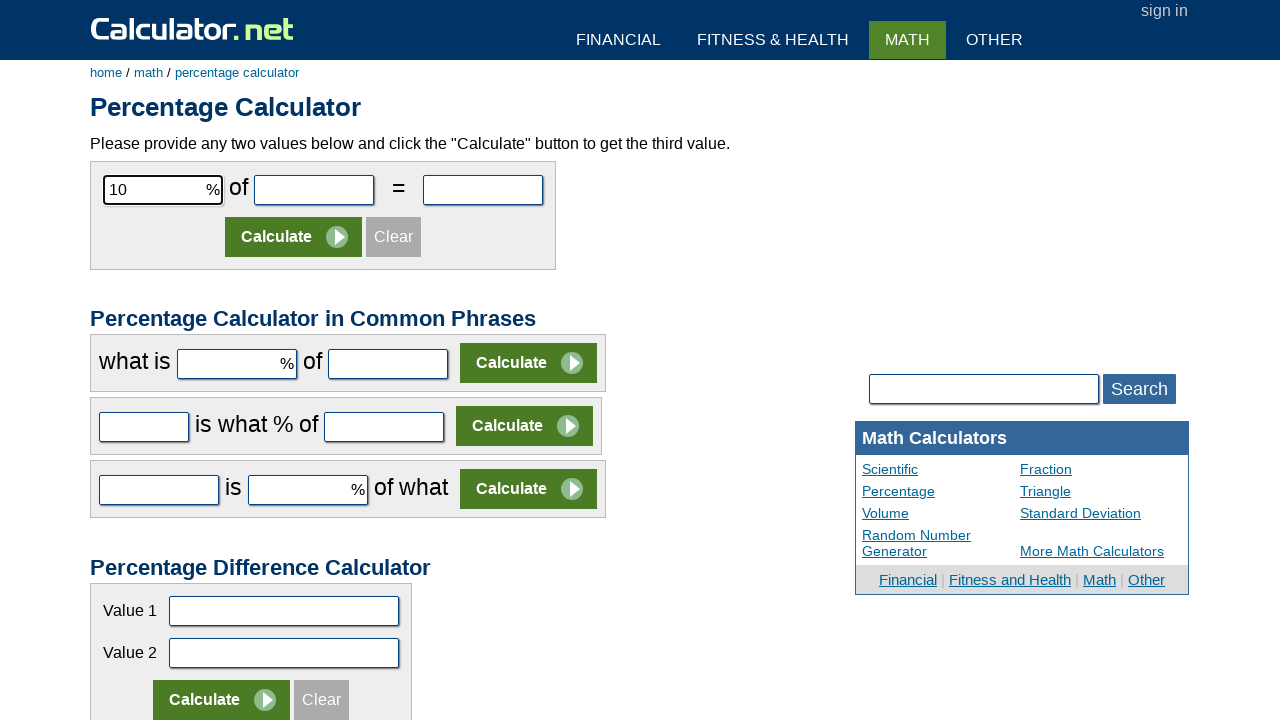

Entered value 50 in the second number field on #cpar2
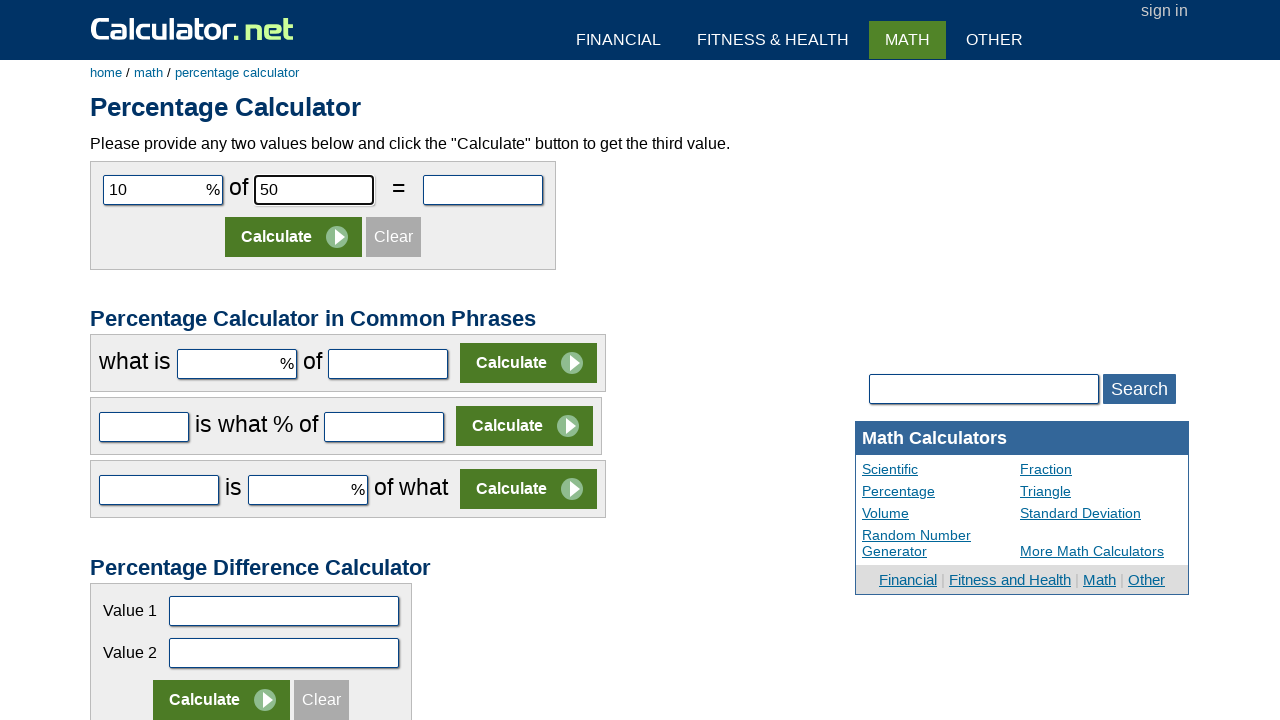

Clicked Calculate button at (294, 237) on xpath=//*[@id="content"]/form[1]/table/tbody/tr[2]/td/input[2]
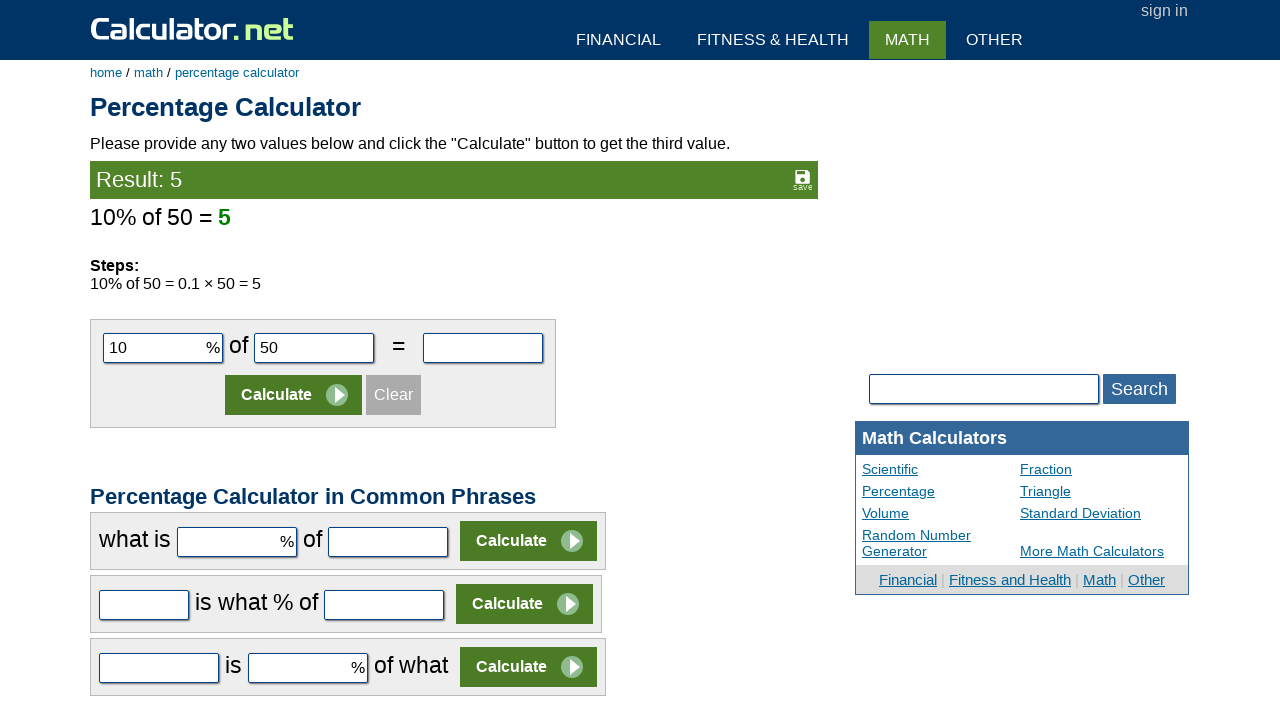

Percentage calculation result appeared on page
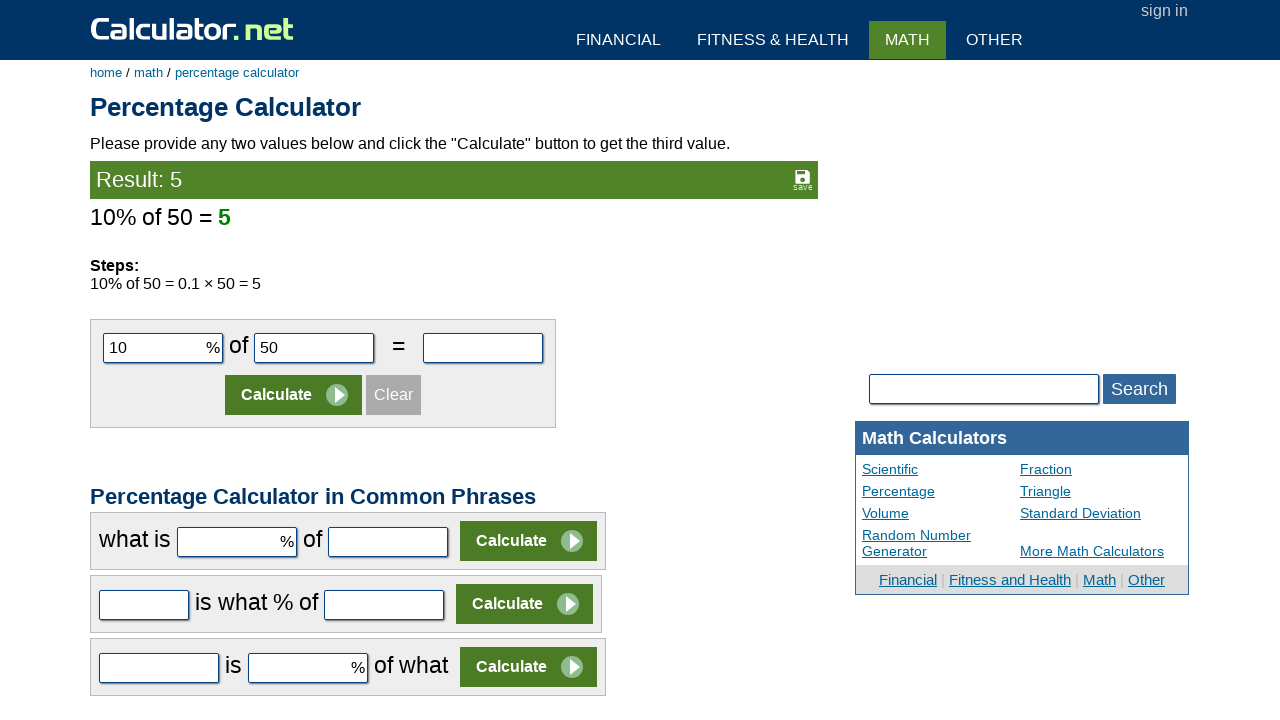

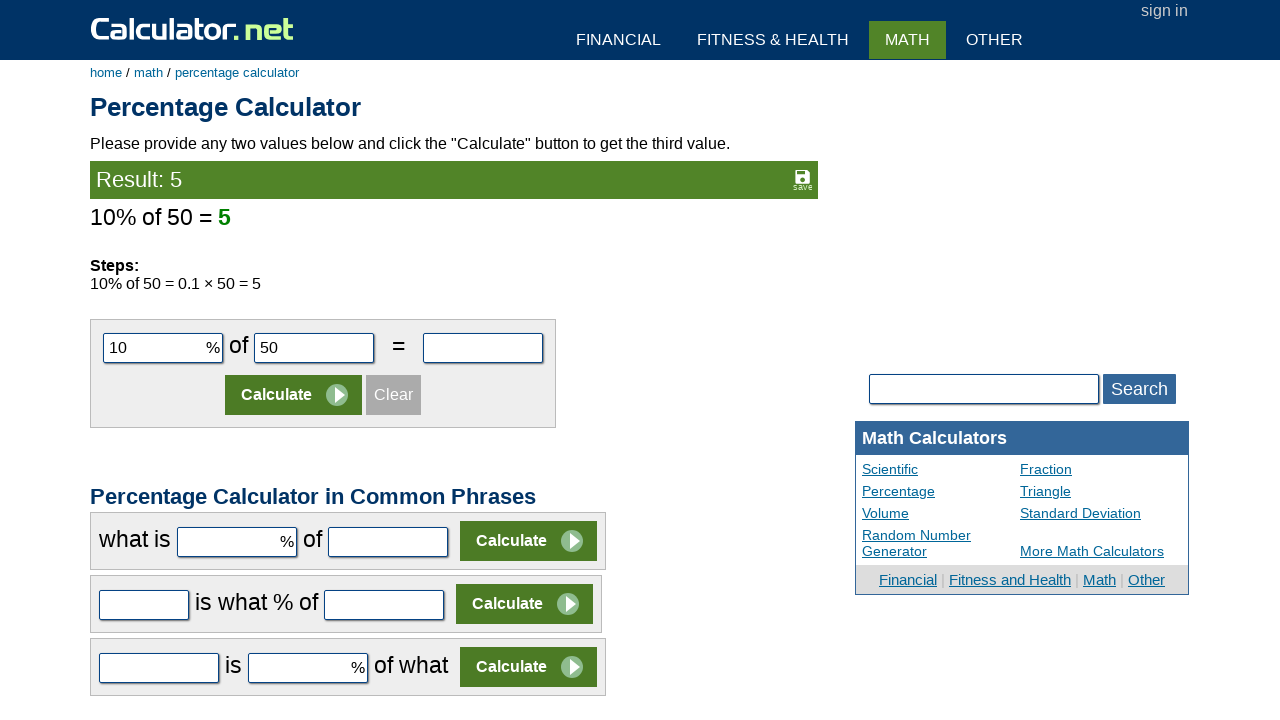